Tests file upload functionality by selecting a file using the file input element on the upload page

Starting URL: https://the-internet.herokuapp.com/upload

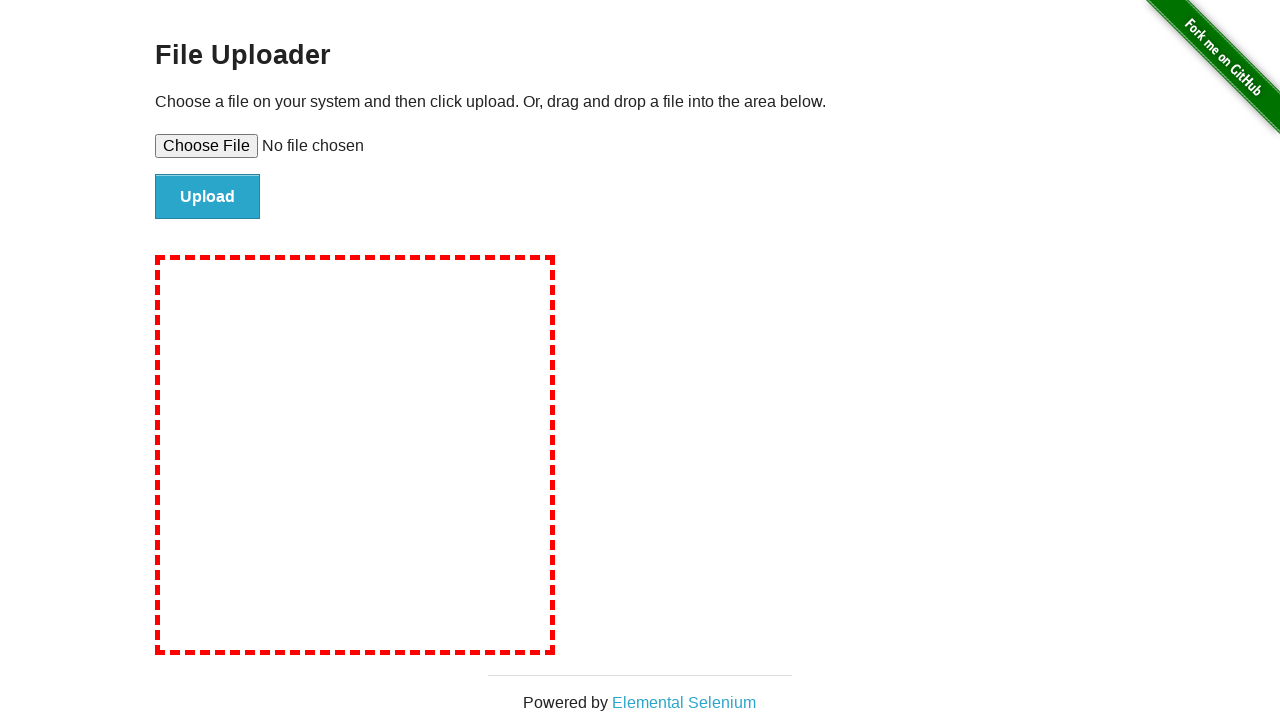

Created temporary test file for upload at /tmp/test_upload_file.txt
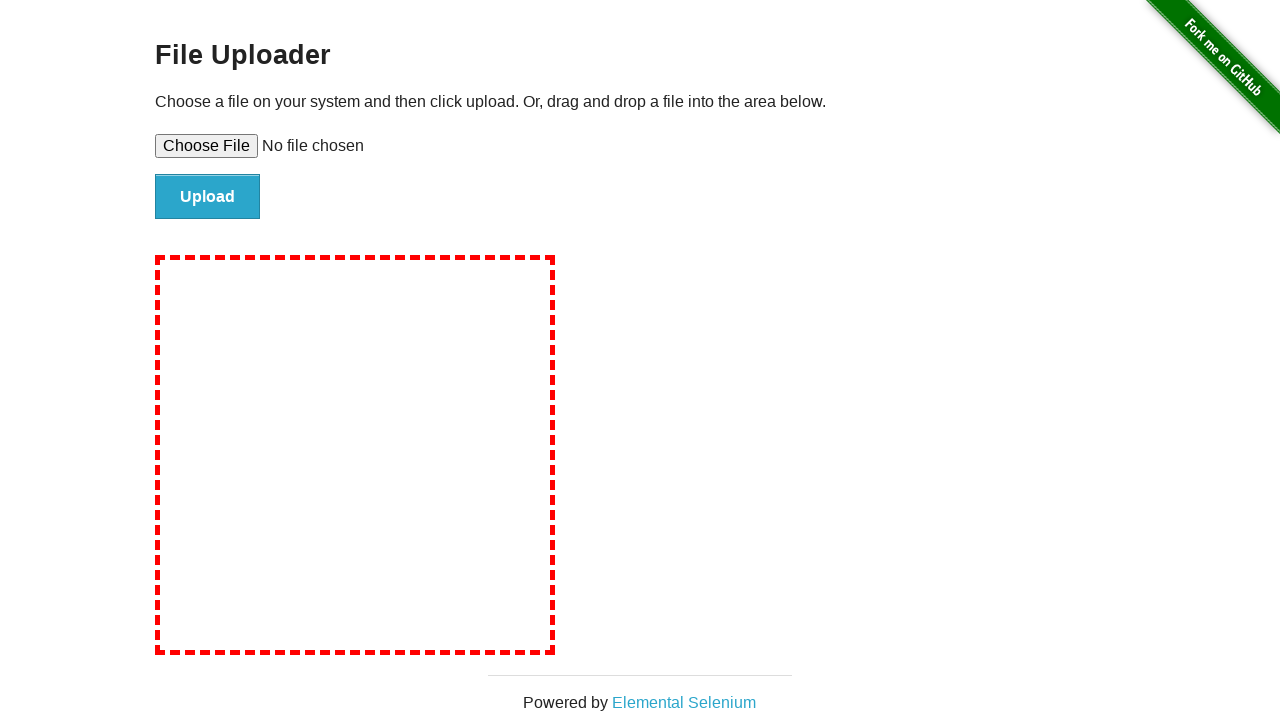

Selected test file using file input element #file-upload
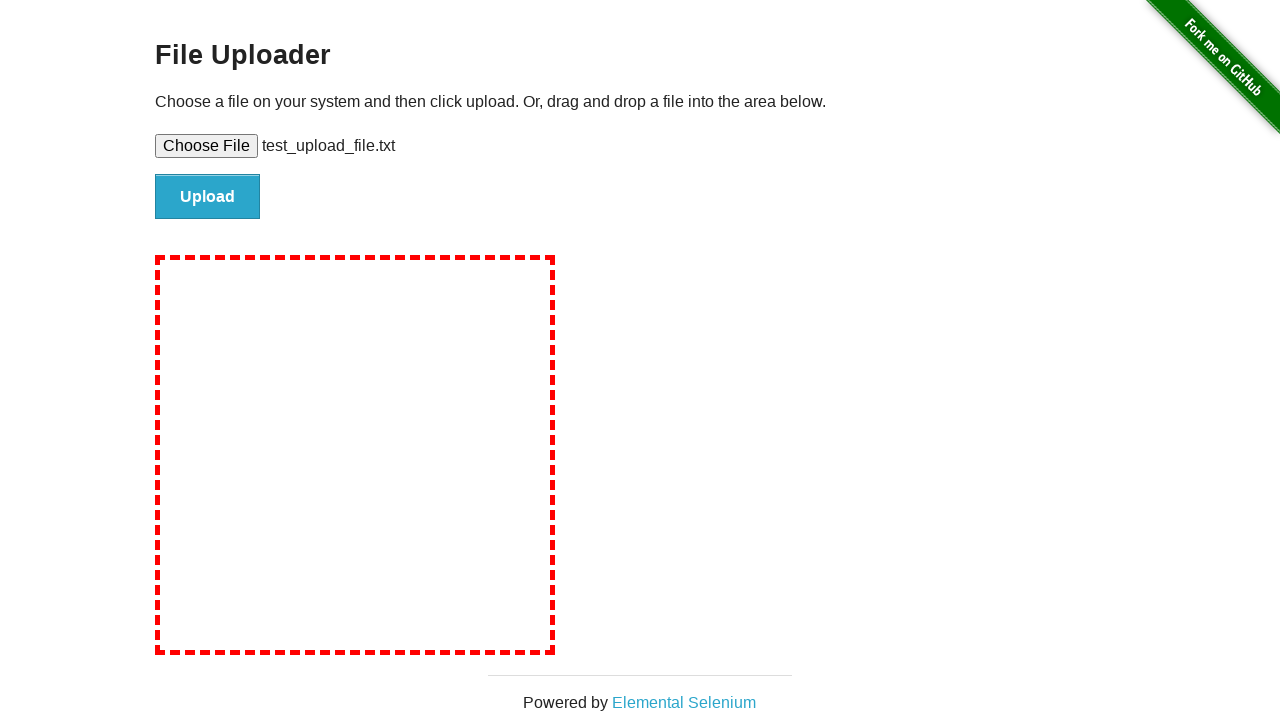

Waited 1000ms for file selection to be processed
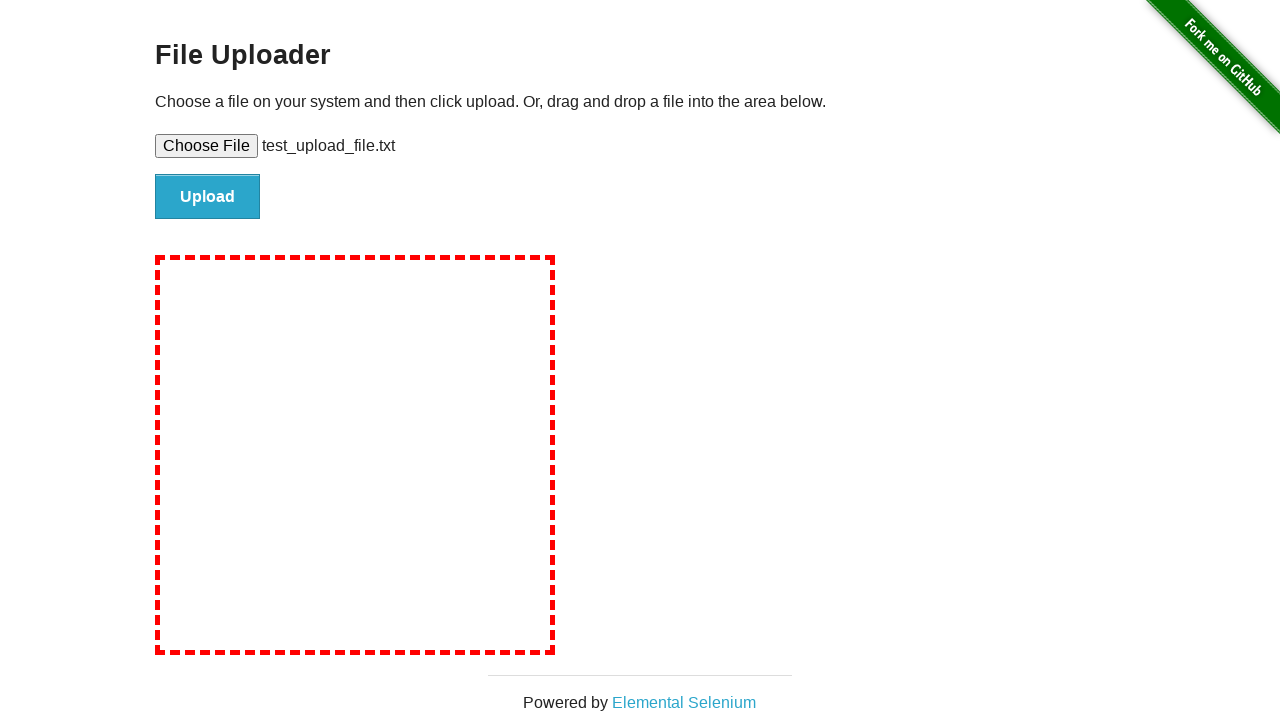

Removed temporary test file
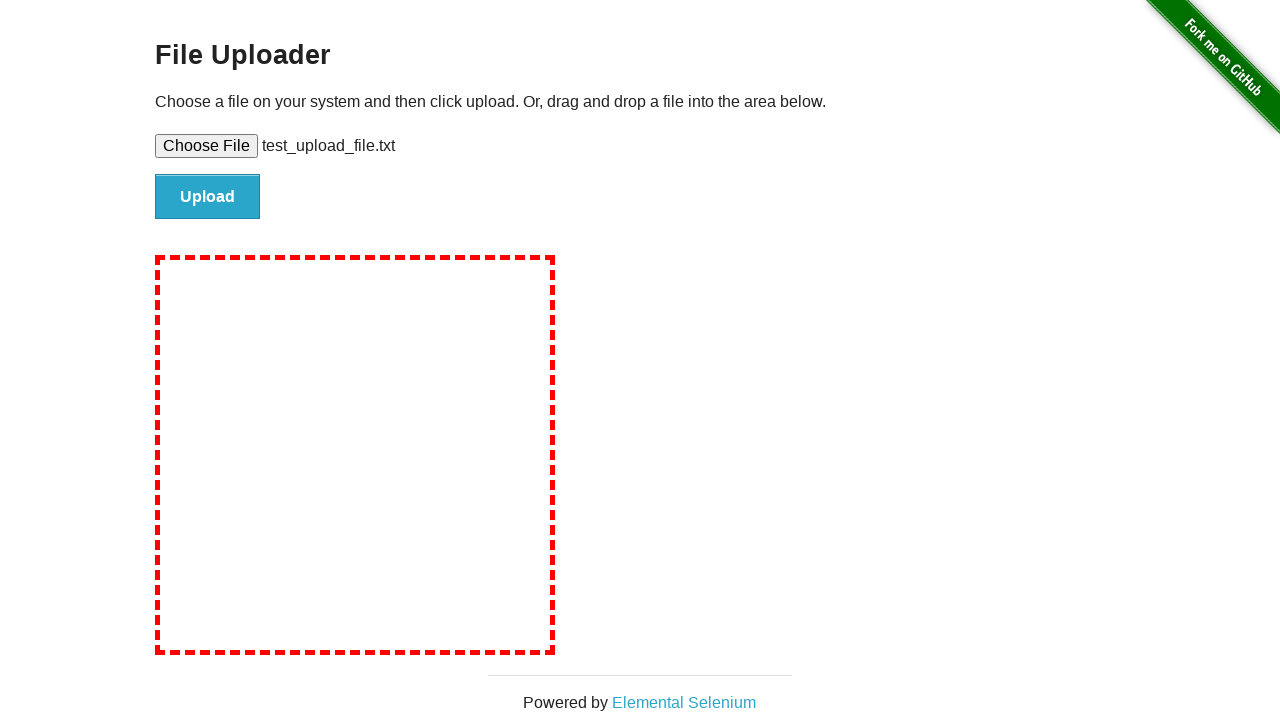

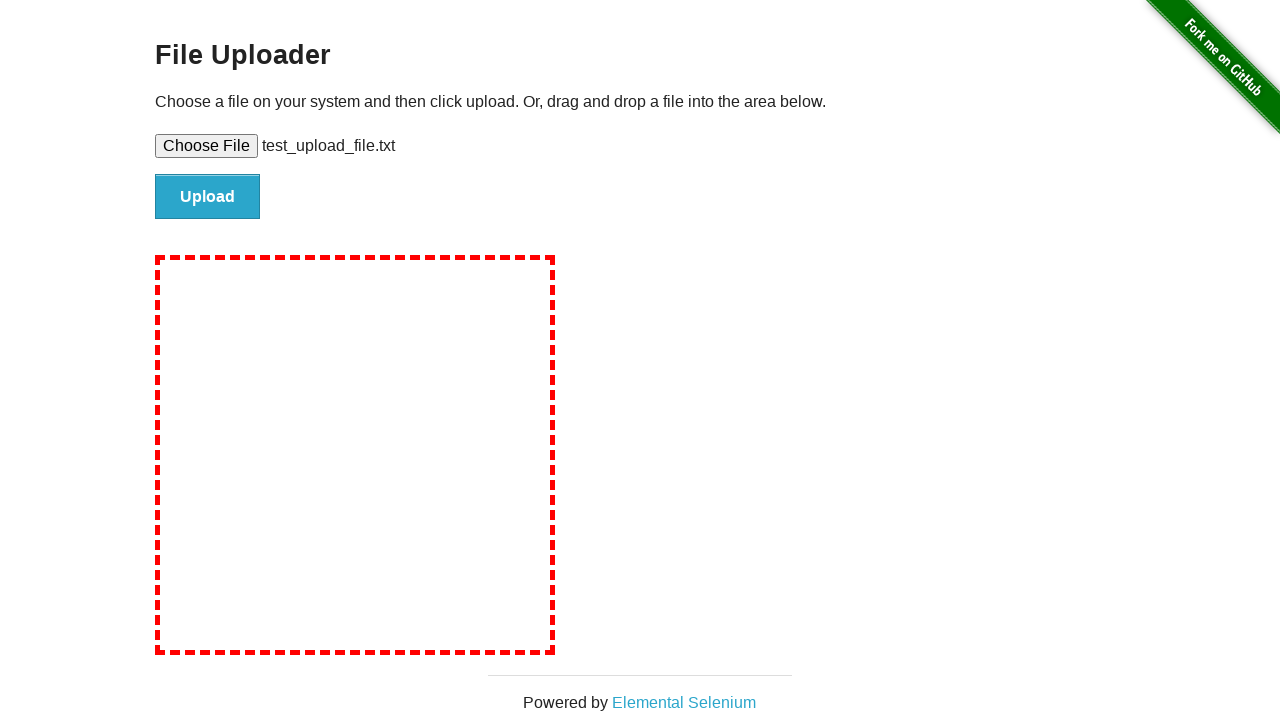